Tests drag and drop functionality on a mouse interaction demo page

Starting URL: https://awesomeqa.com/selenium/mouse_interaction.html

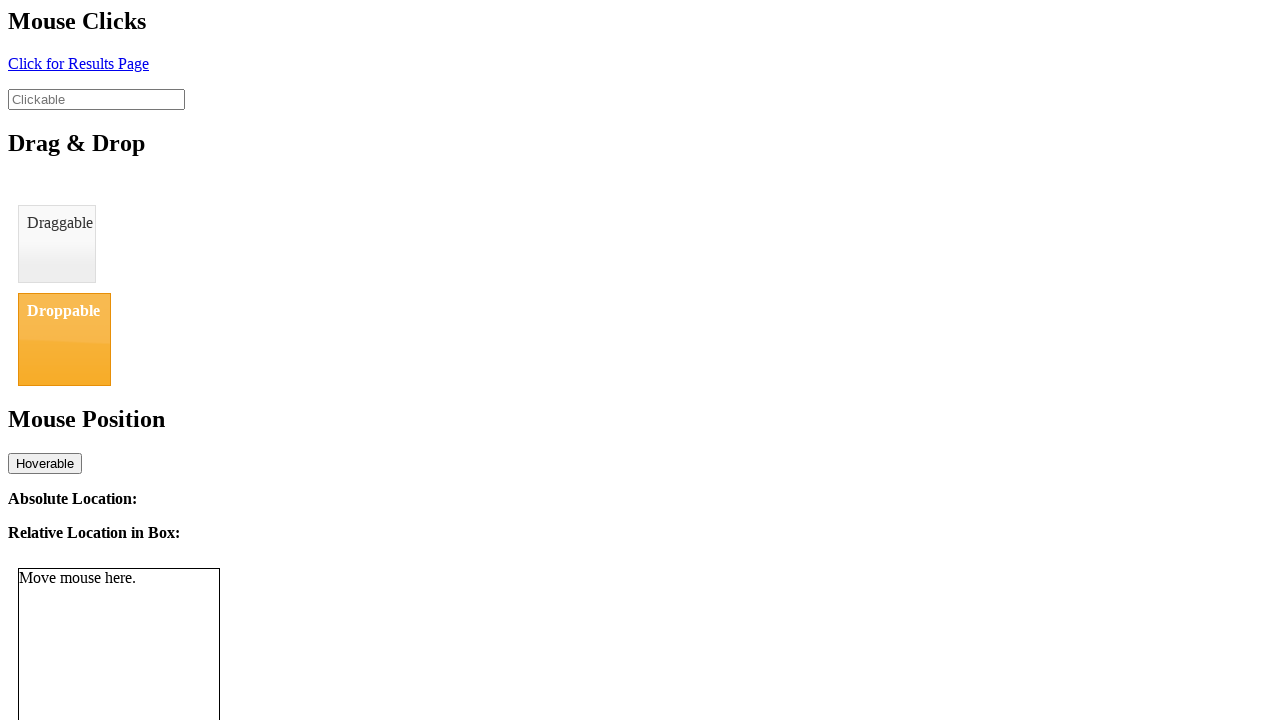

Waited for draggable element to be visible
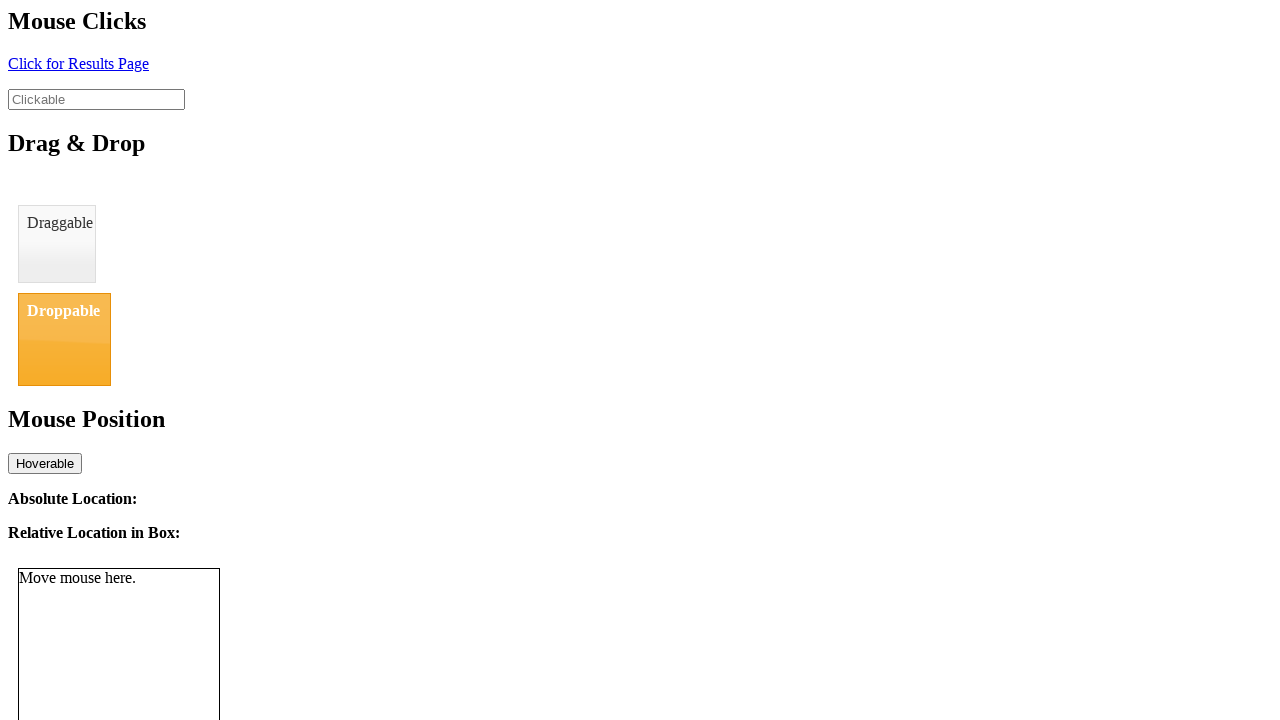

Located draggable element
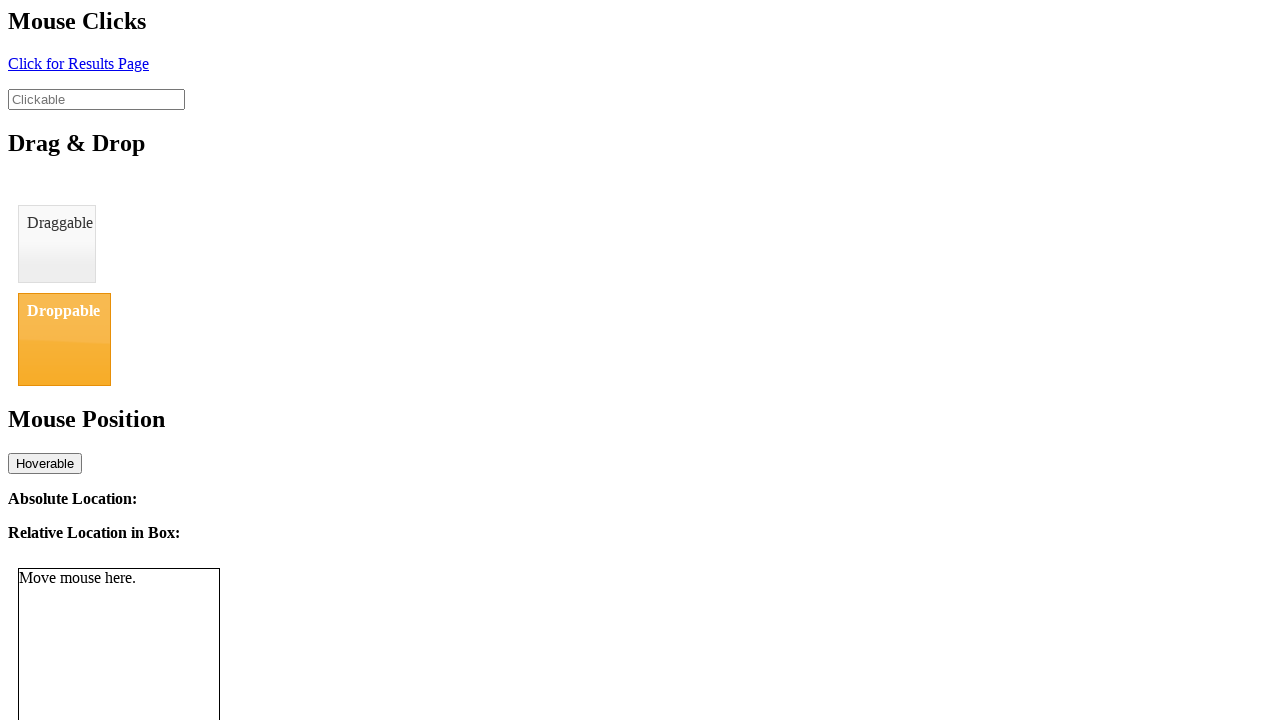

Located droppable target element
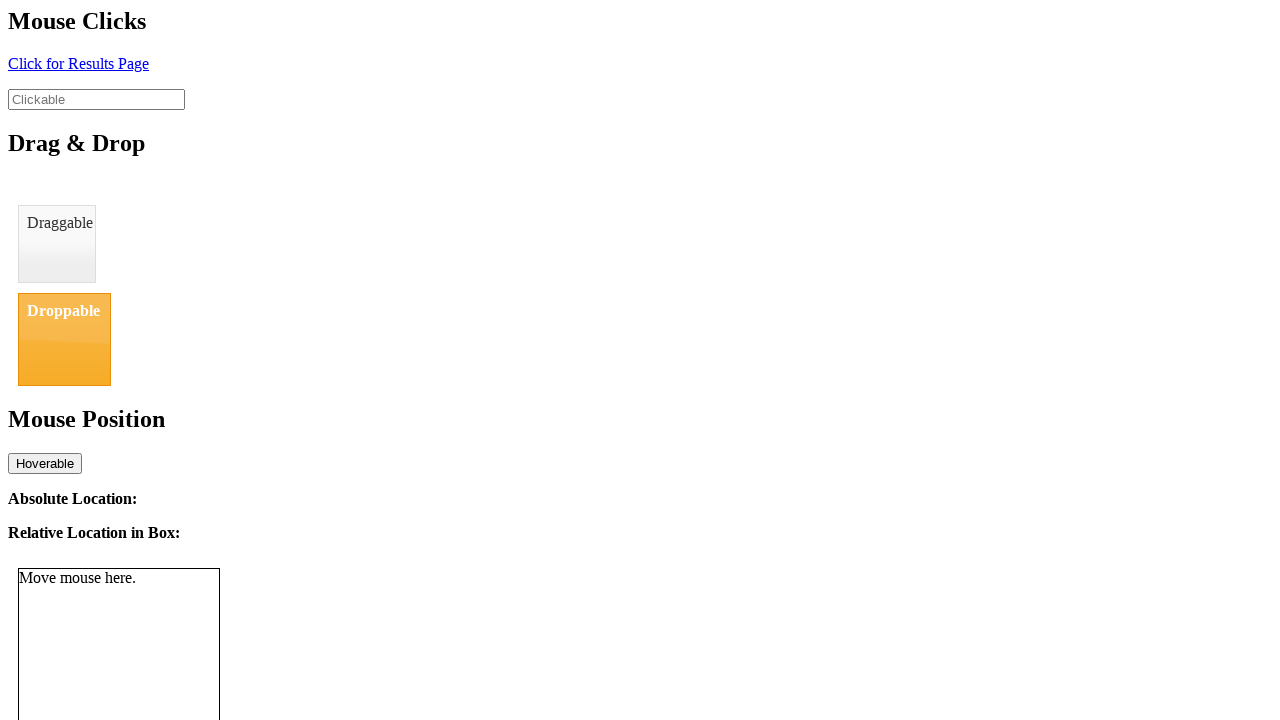

Performed drag and drop from draggable to droppable element at (64, 339)
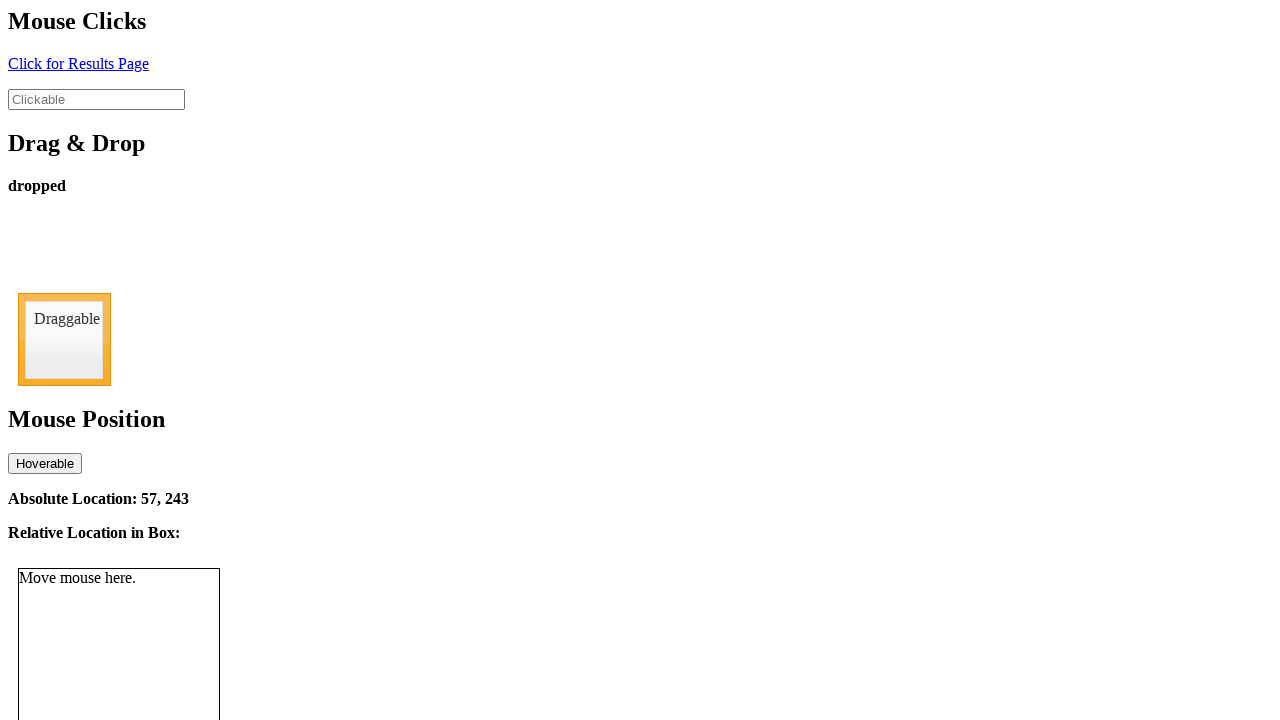

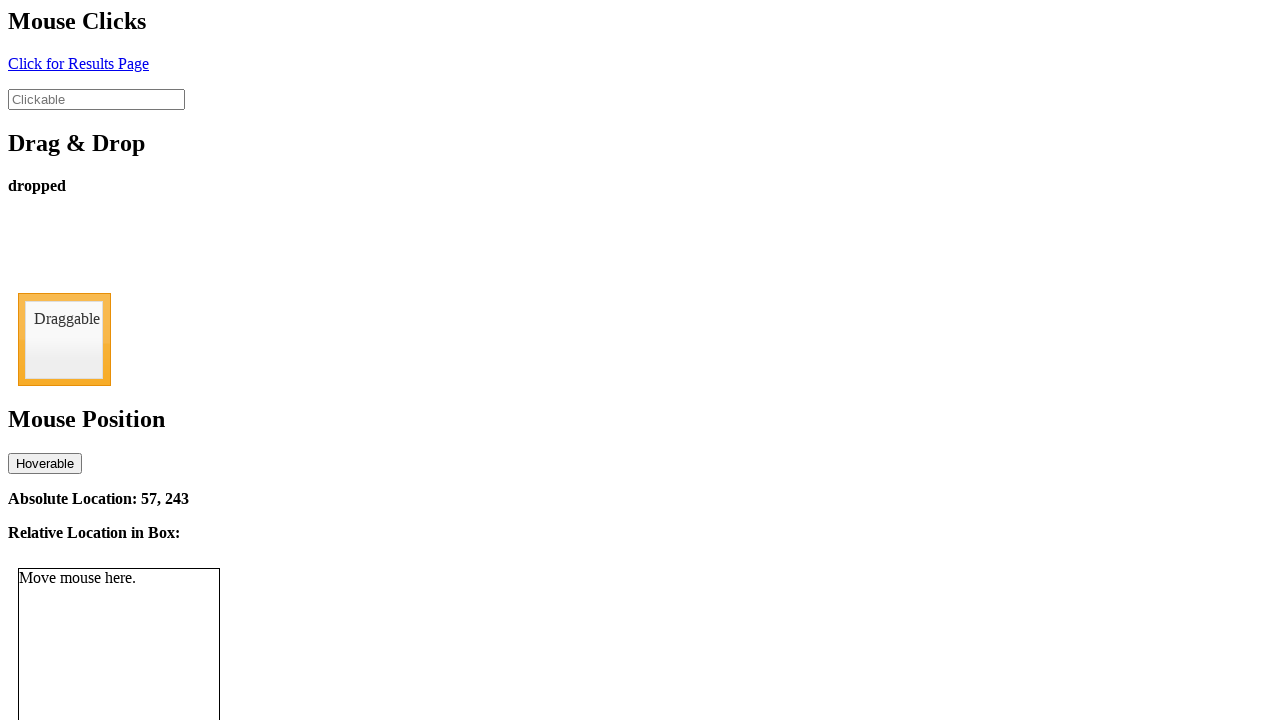